Tests GitHub's advanced search form by filling in search criteria (search term, repository owner, date range, and programming language) and submitting the form to perform a repository search.

Starting URL: https://github.com/search/advanced

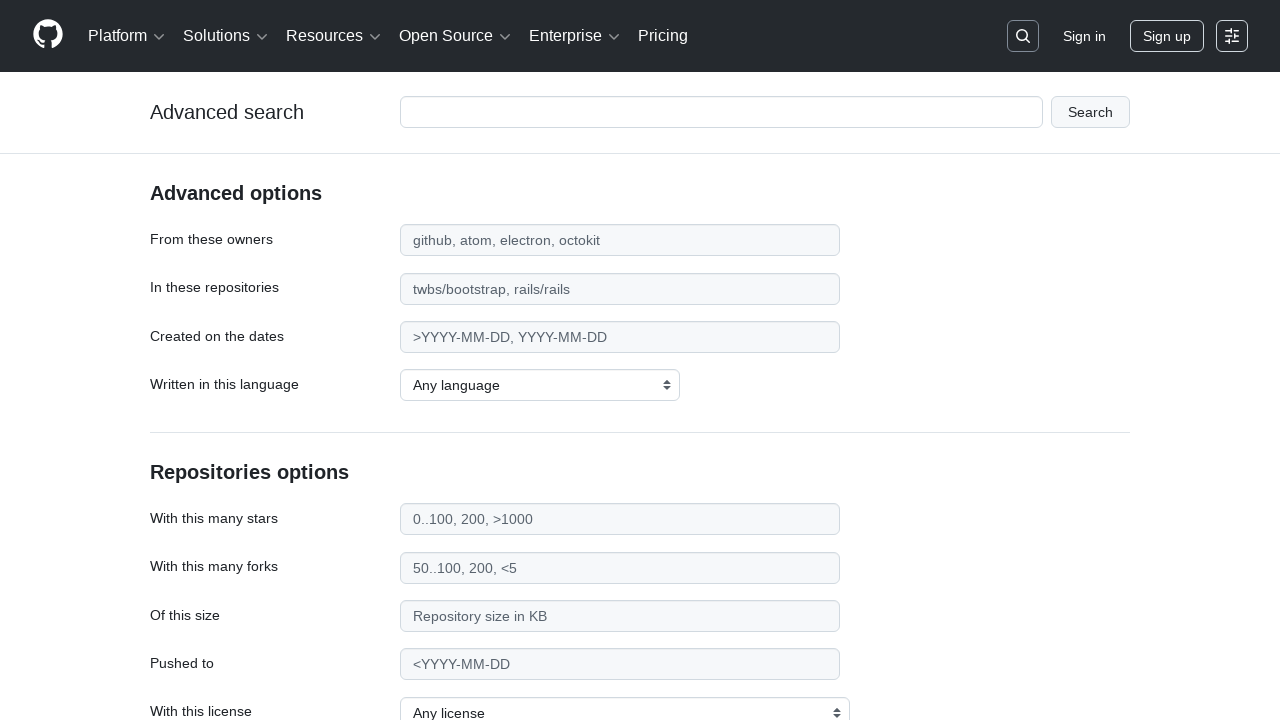

Filled main search input with 'web-scraper' on #adv_code_search input.js-advanced-search-input
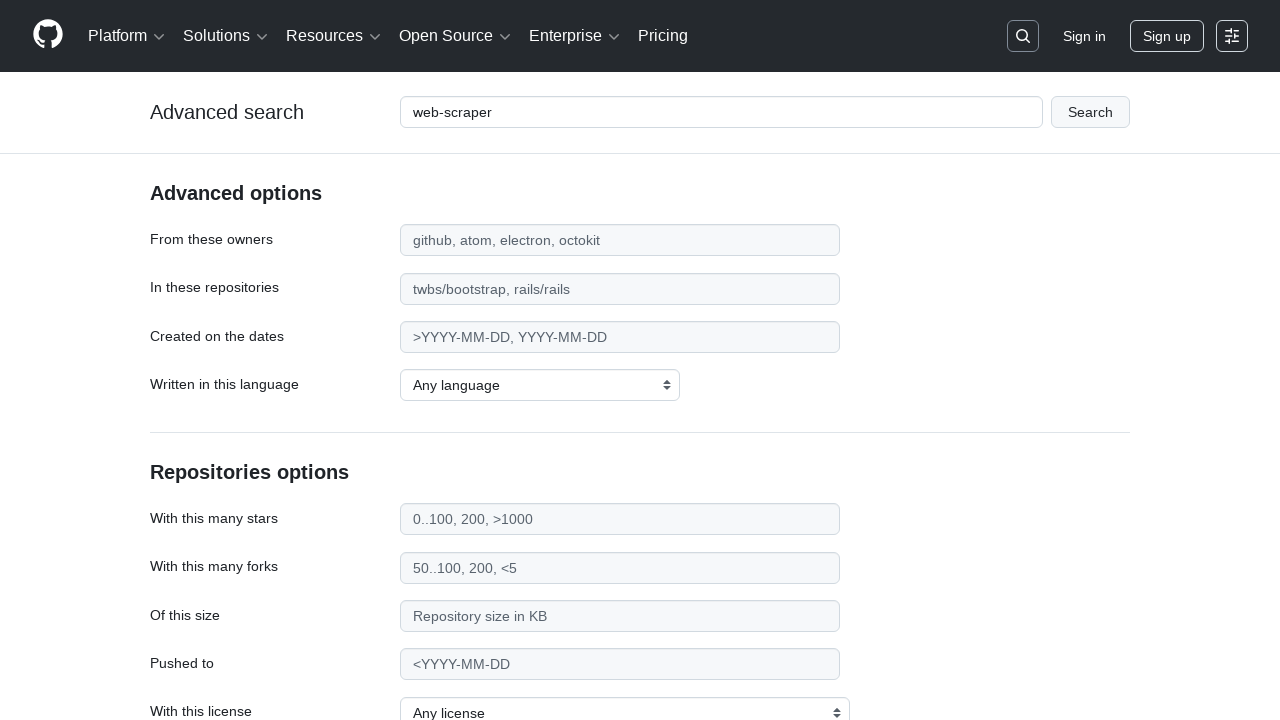

Filled repository owner field with 'microsoft' on #search_from
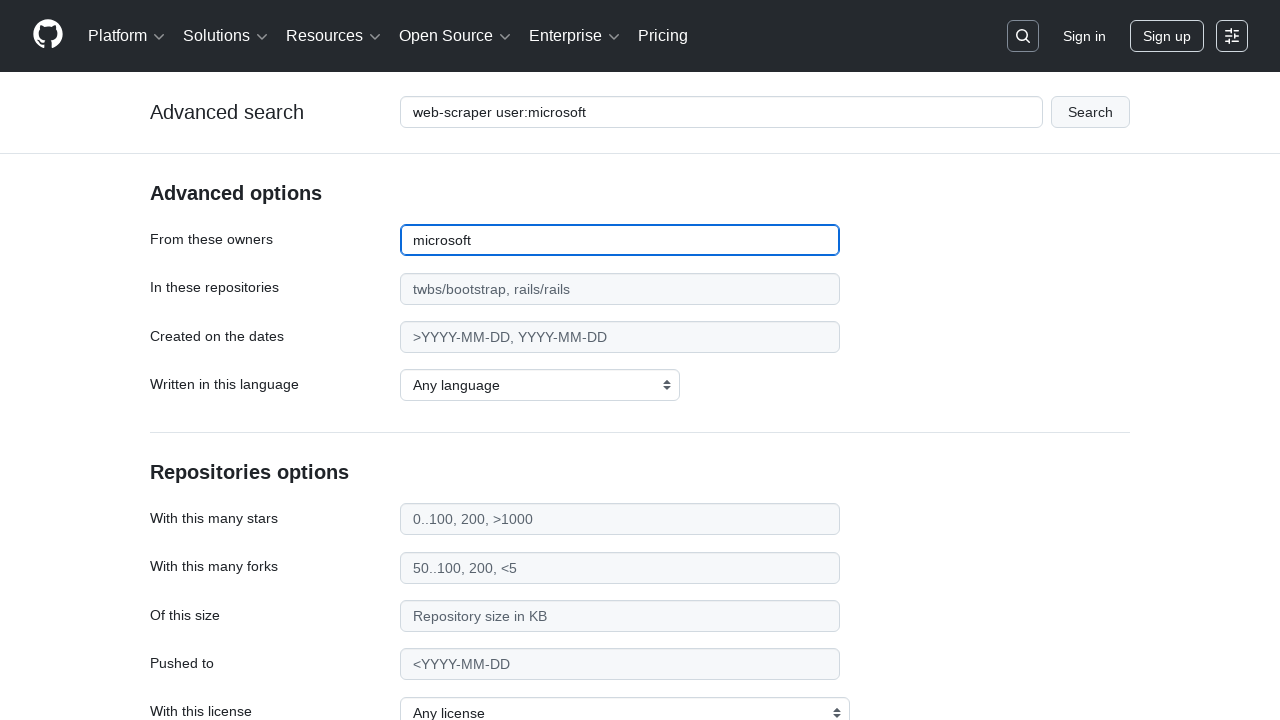

Filled date field with '>2020' on #search_date
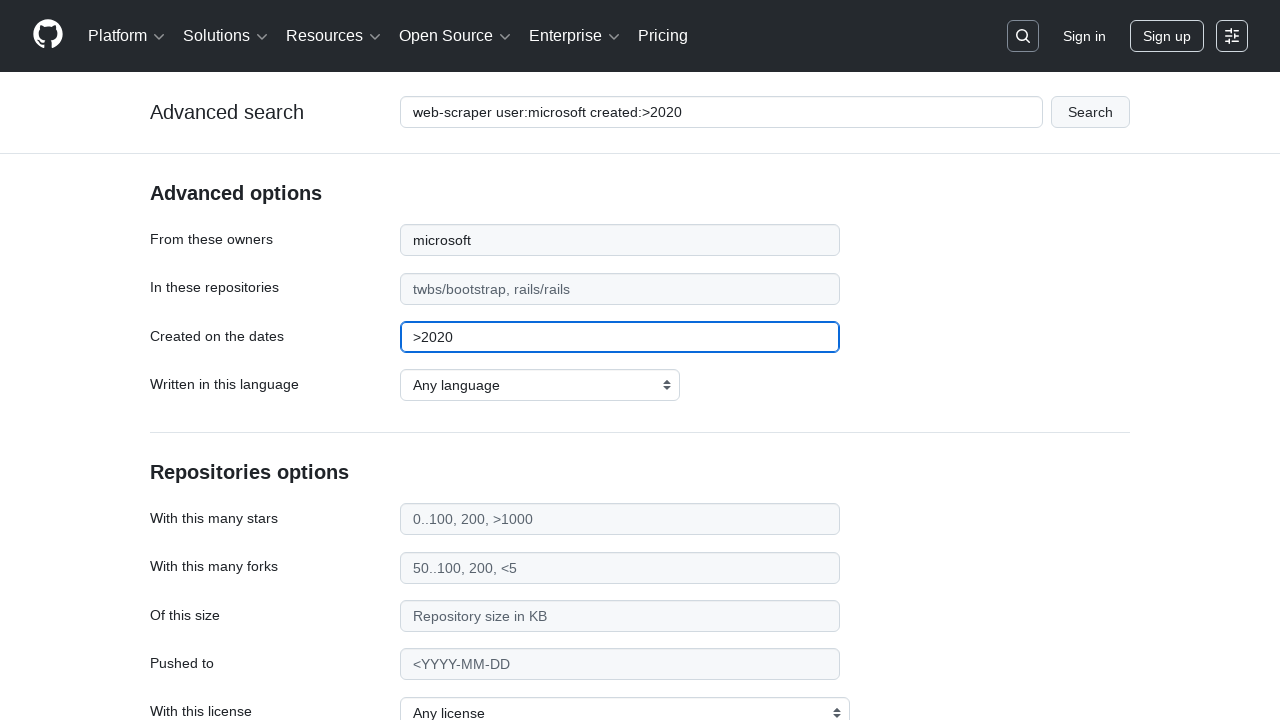

Selected 'TypeScript' from programming language dropdown on select#search_language
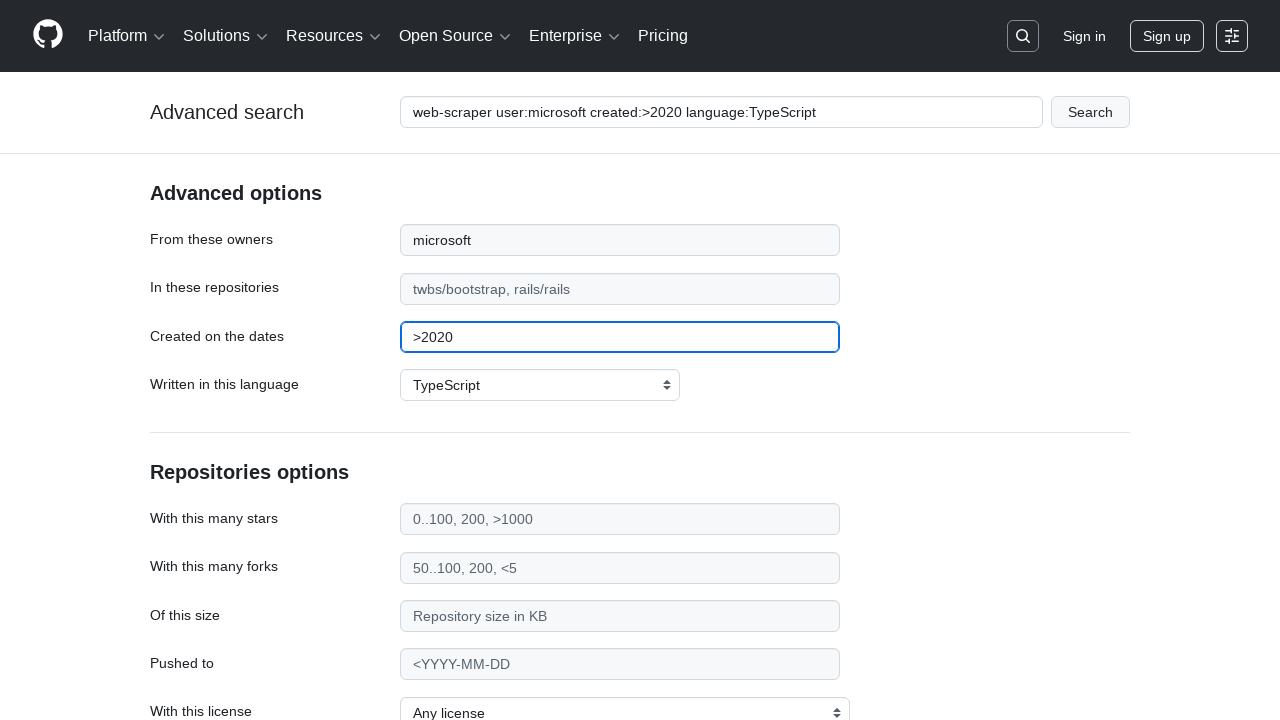

Clicked submit button to search for repositories at (1090, 112) on #adv_code_search button[type="submit"]
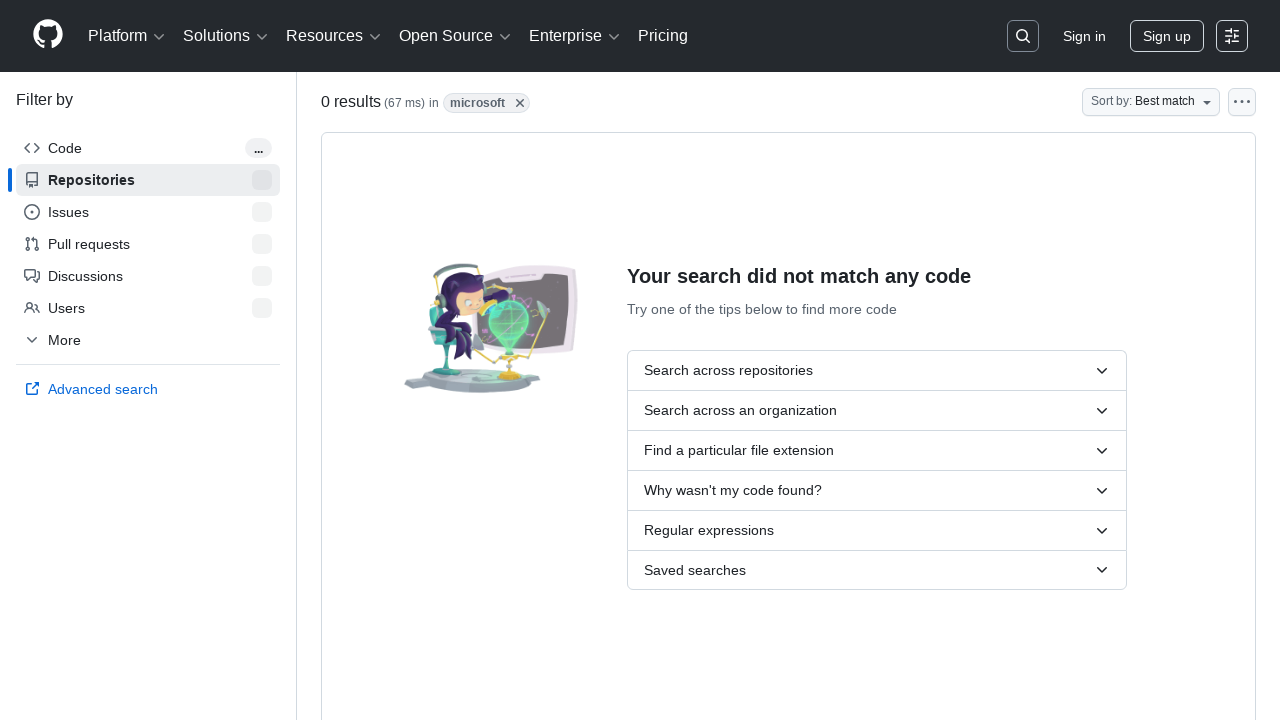

Search results loaded and network idle
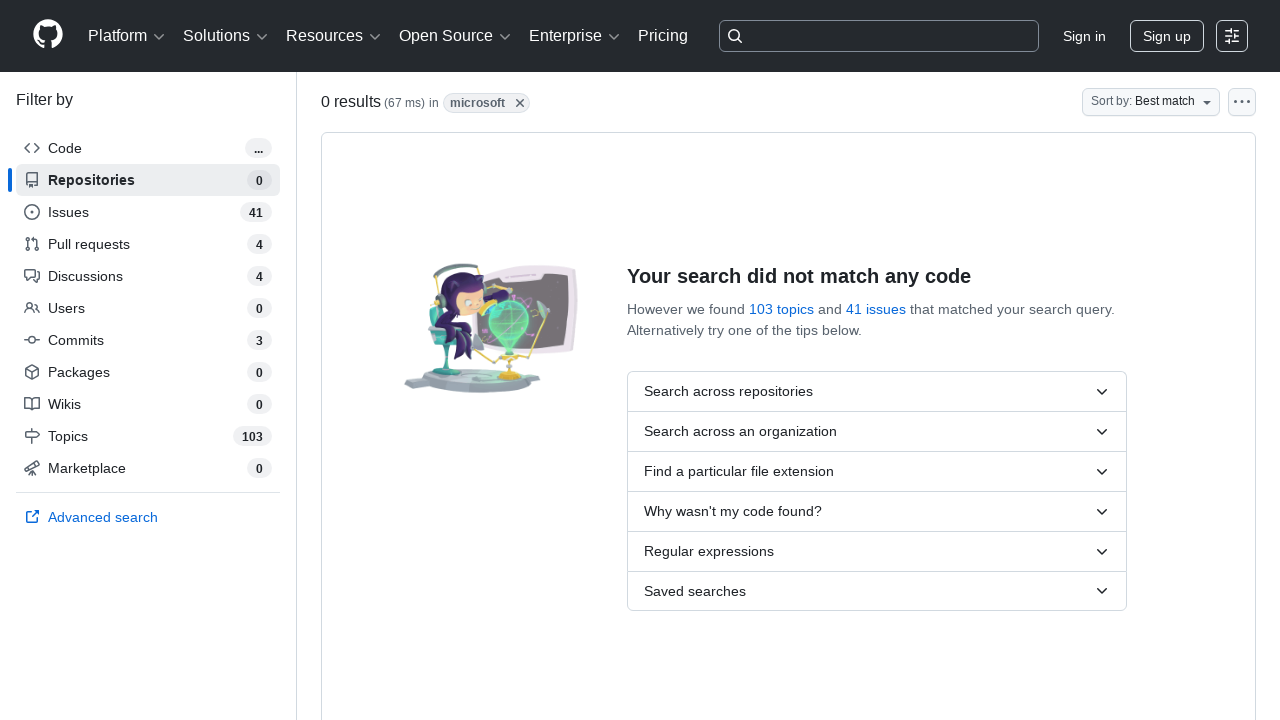

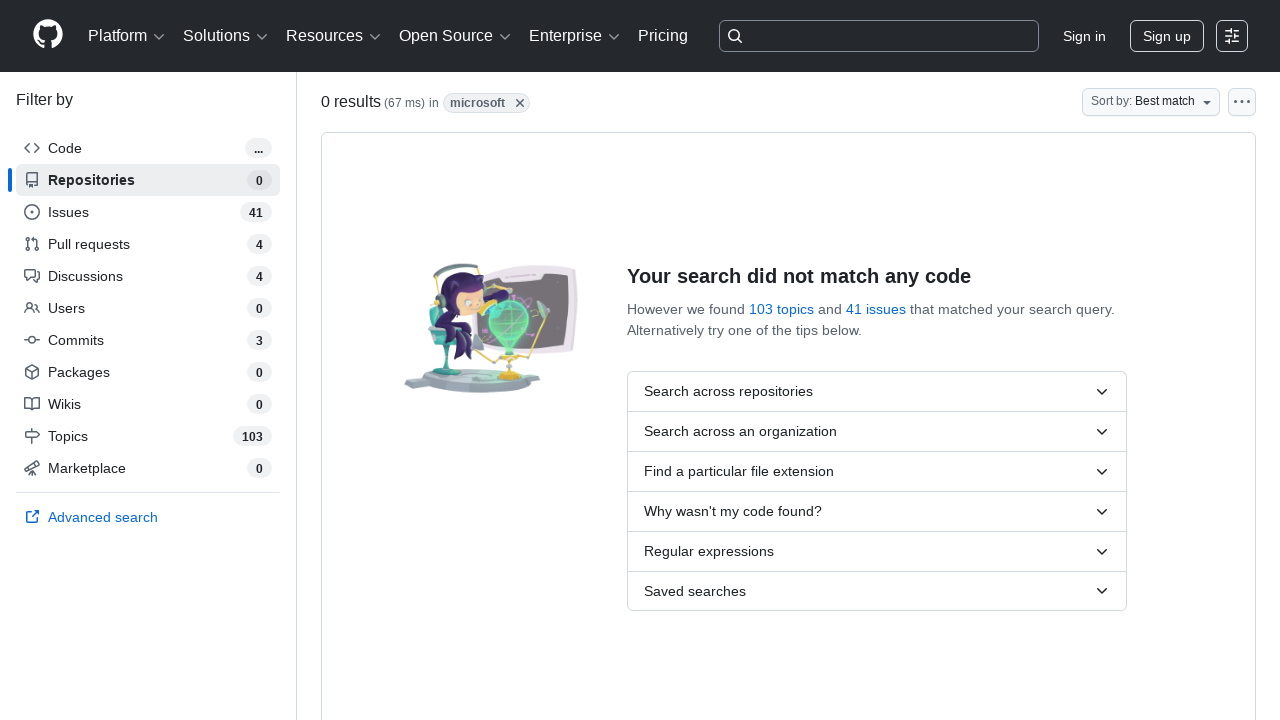